Tests JavaScript confirm dialog handling by clicking a button to trigger a JS confirm alert and then dismissing it by clicking cancel.

Starting URL: https://the-internet.herokuapp.com/javascript_alerts

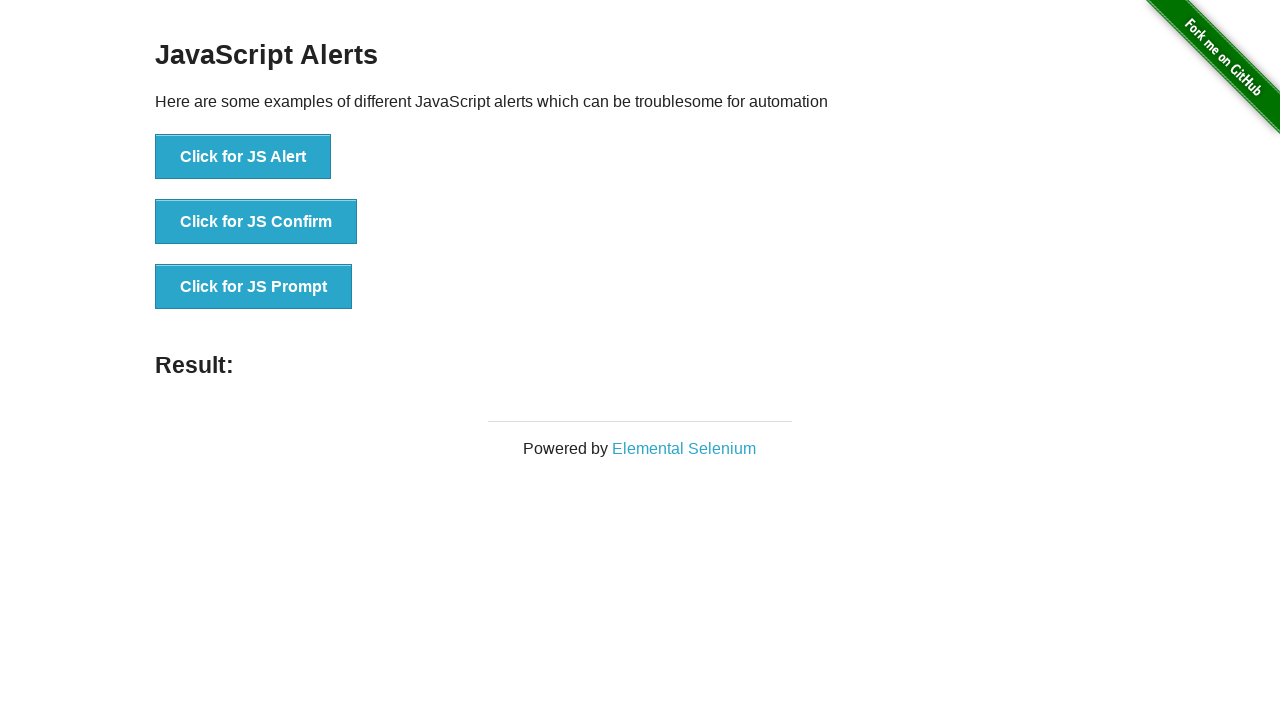

Clicked the 'Click for JS Confirm' button to trigger JavaScript confirm dialog at (256, 222) on xpath=//button[text()='Click for JS Confirm']
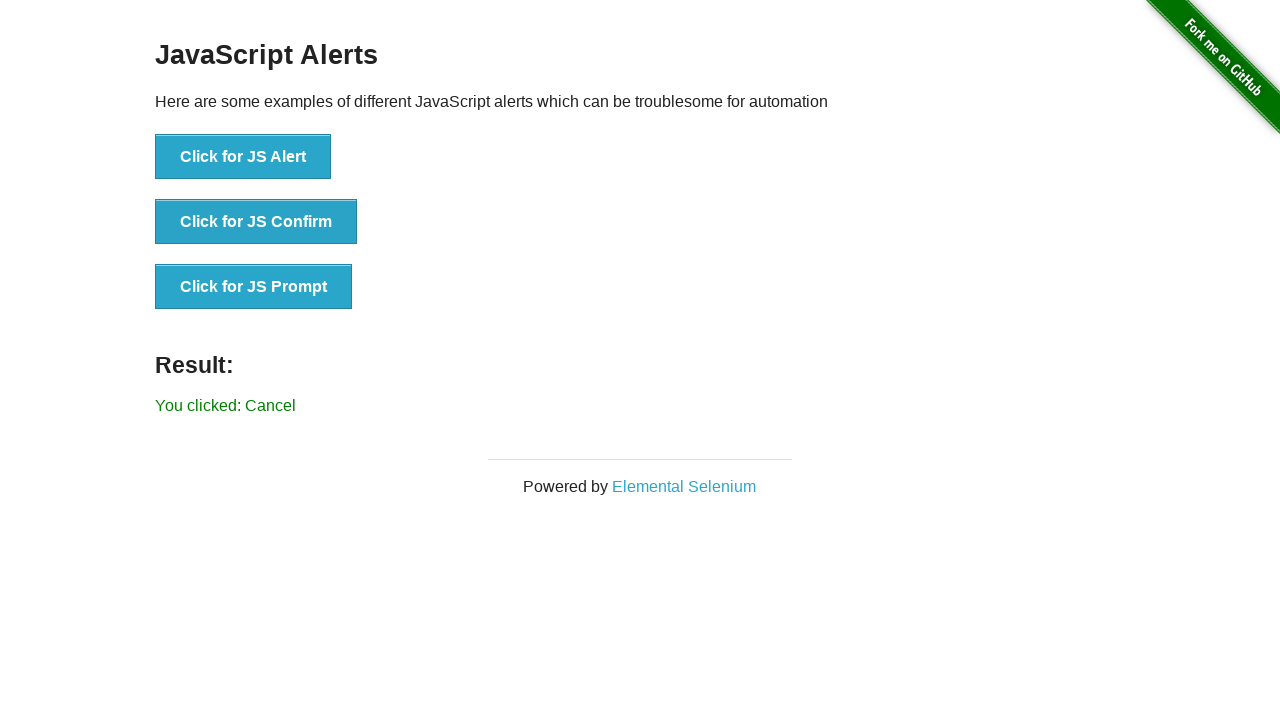

Registered dialog handler to dismiss confirm dialog by clicking Cancel
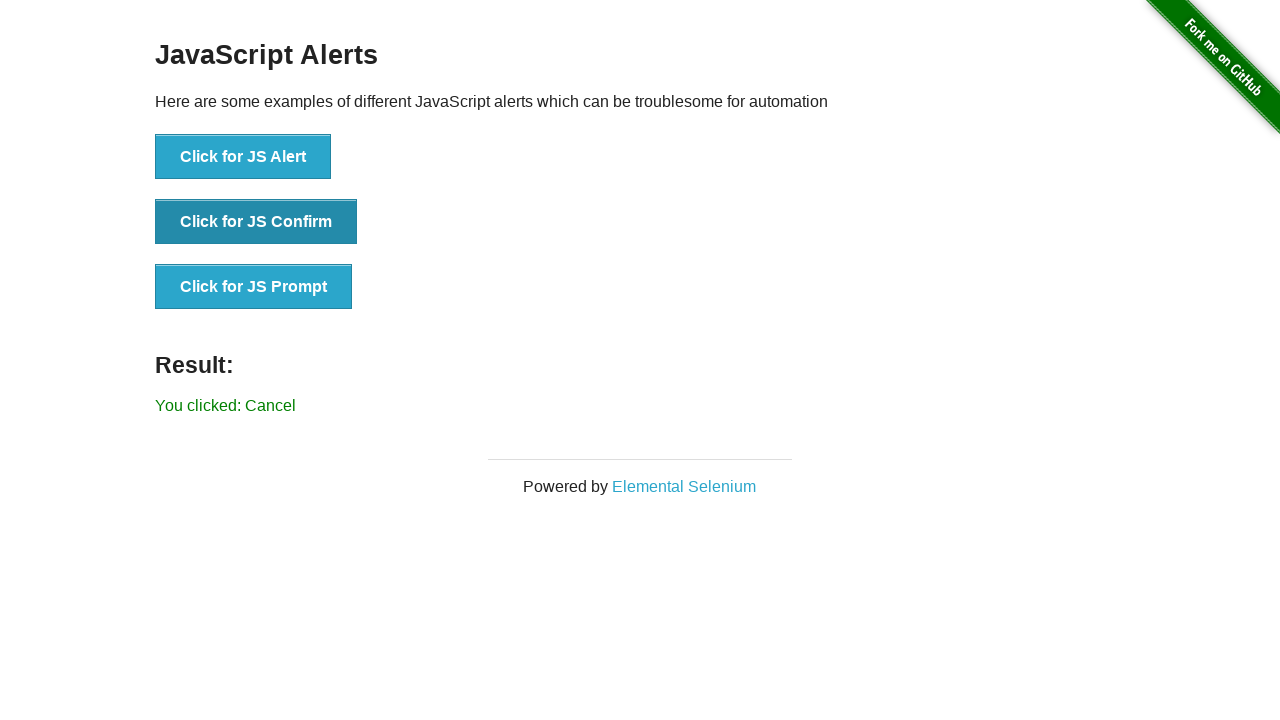

Clicked the 'Click for JS Confirm' button again with dialog handler active, confirm dialog dismissed at (256, 222) on xpath=//button[text()='Click for JS Confirm']
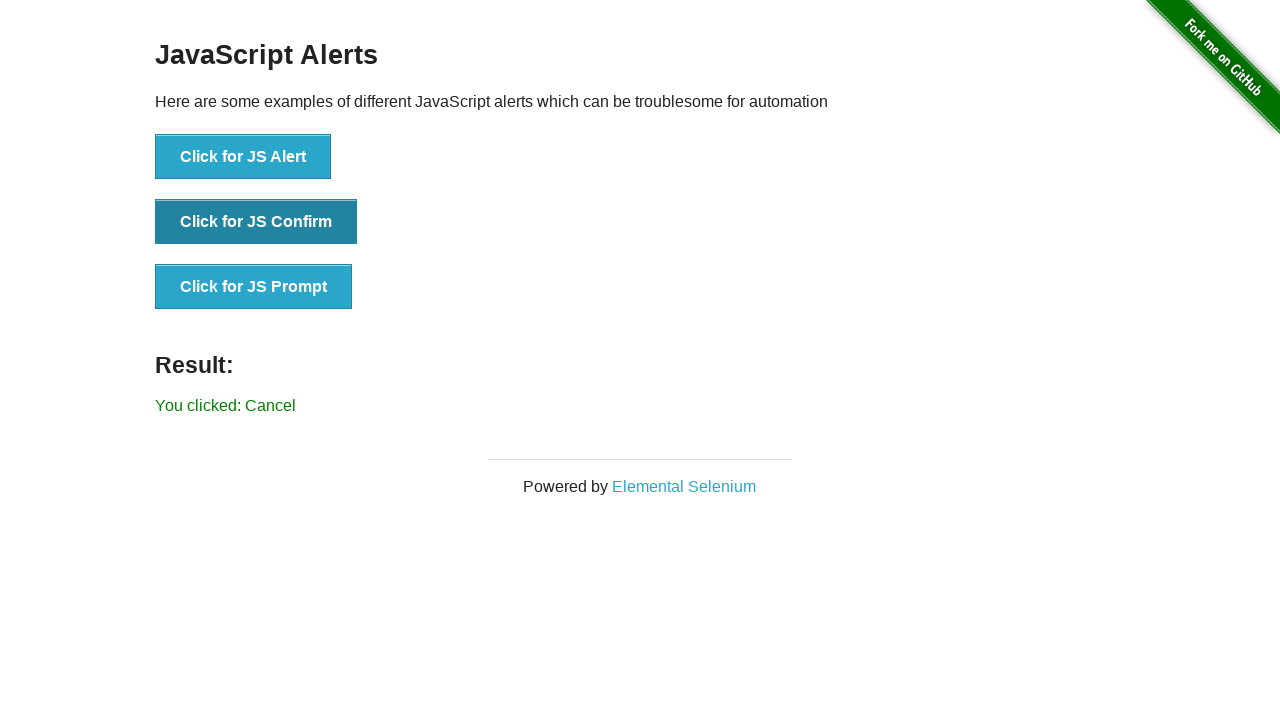

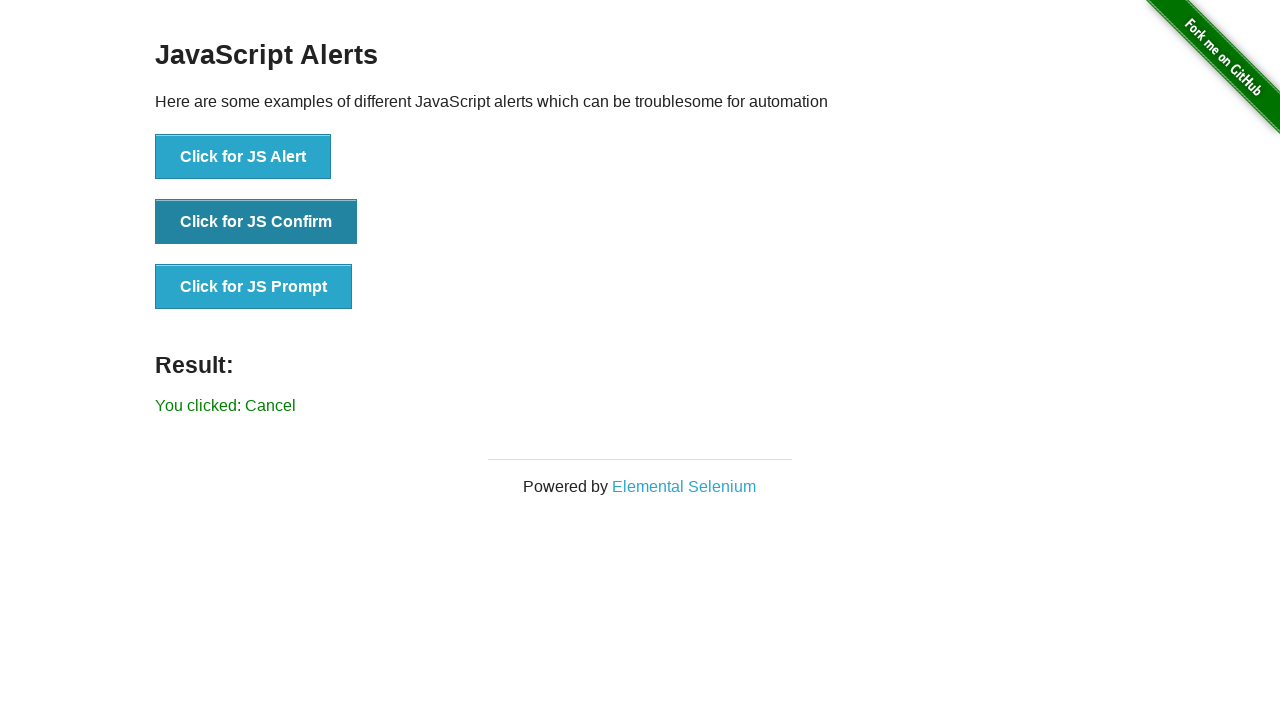